Tests browser back button navigation between filter views

Starting URL: https://demo.playwright.dev/todomvc

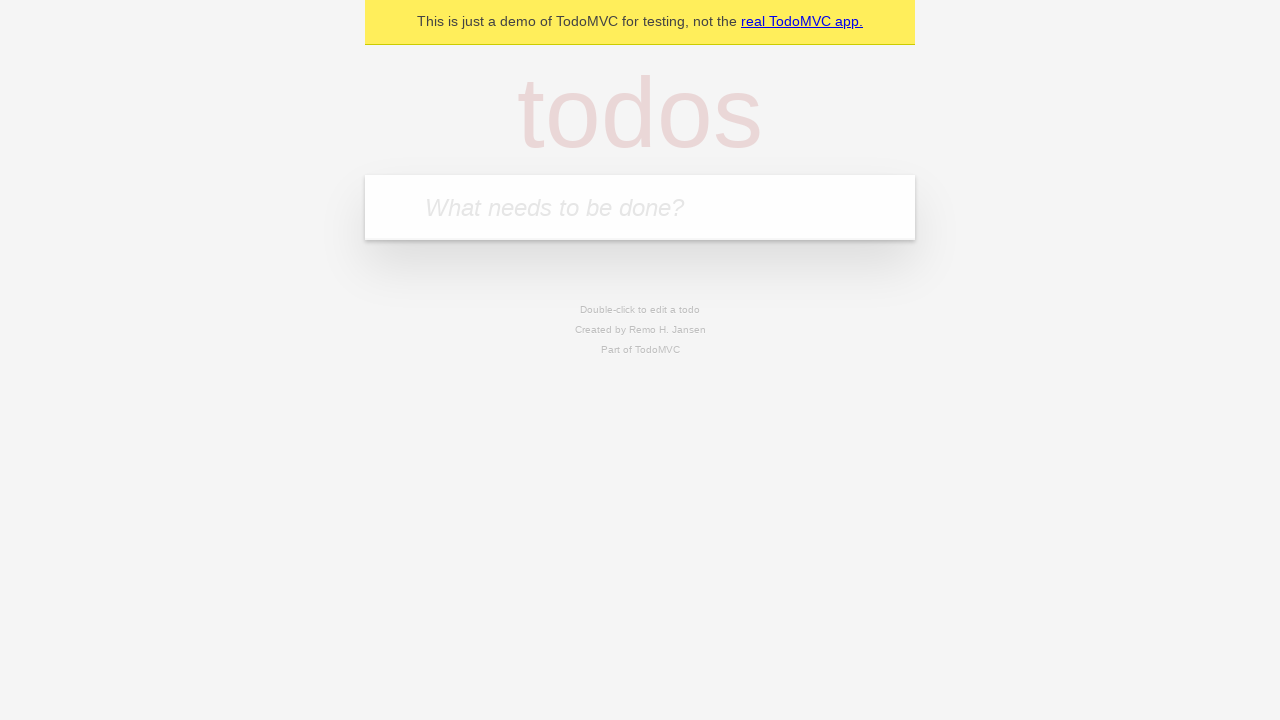

Filled todo input with 'buy some cheese' on internal:attr=[placeholder="What needs to be done?"i]
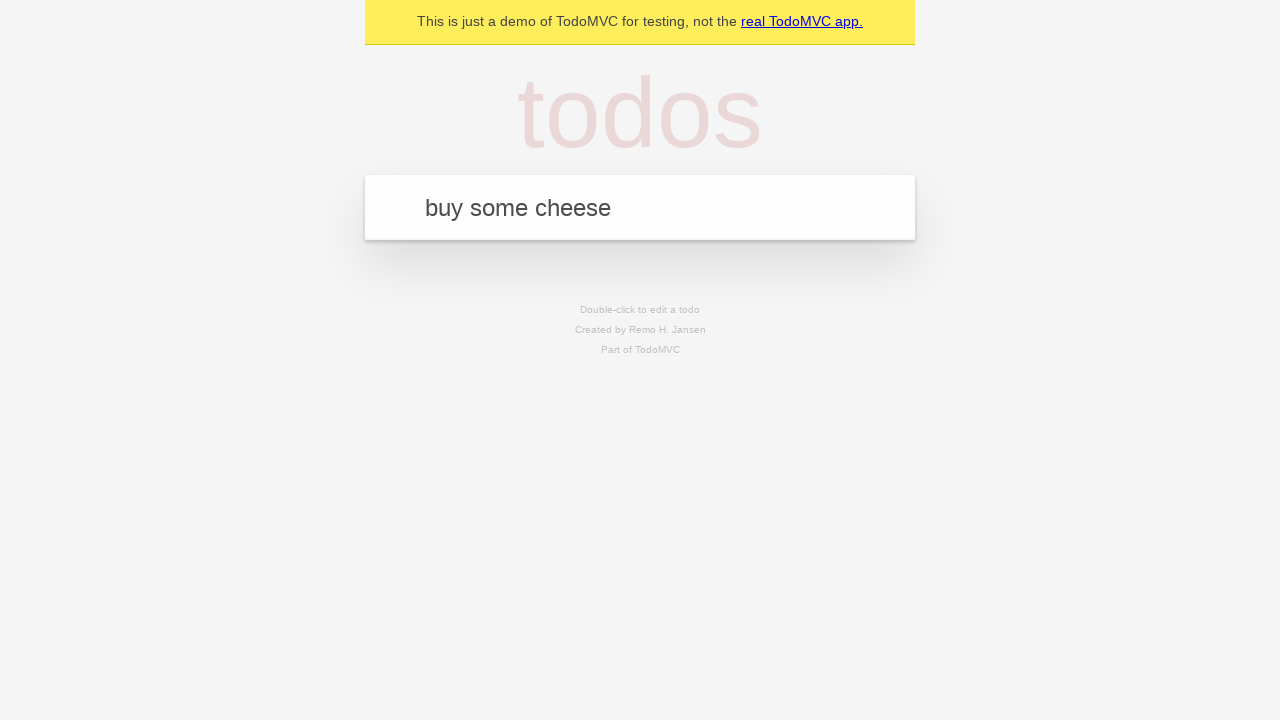

Pressed Enter to create first todo on internal:attr=[placeholder="What needs to be done?"i]
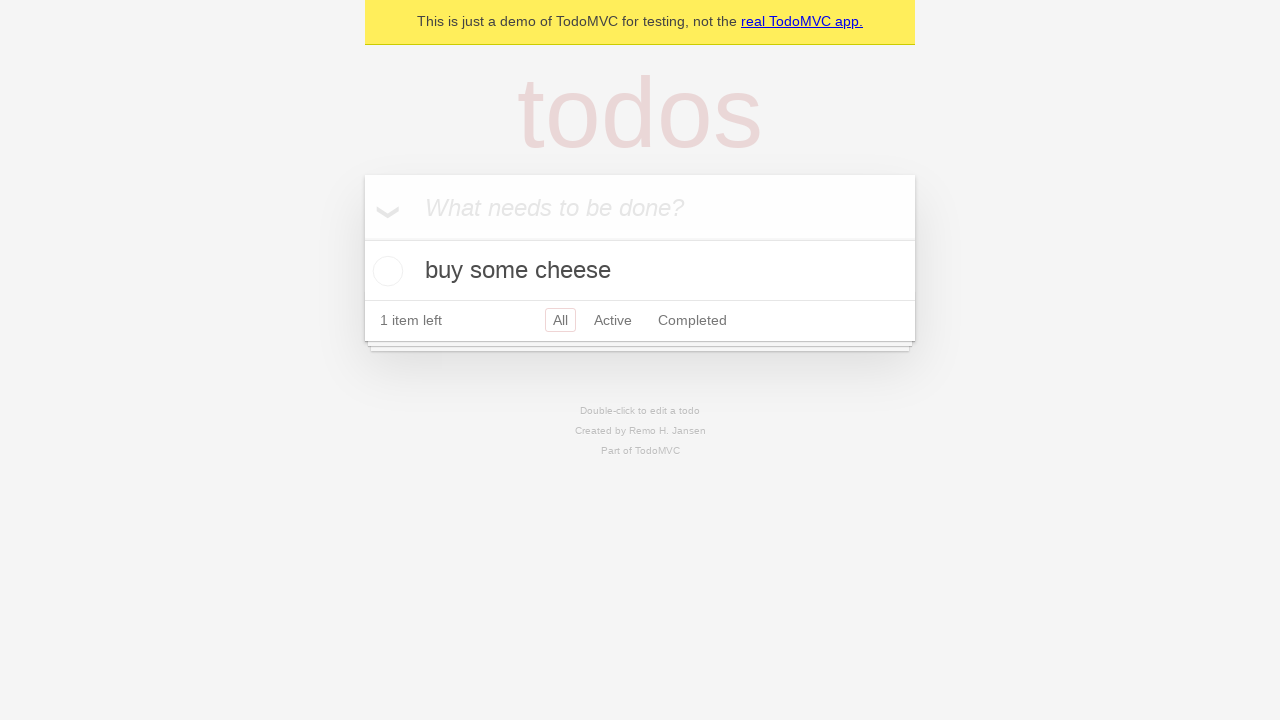

Filled todo input with 'feed the cat' on internal:attr=[placeholder="What needs to be done?"i]
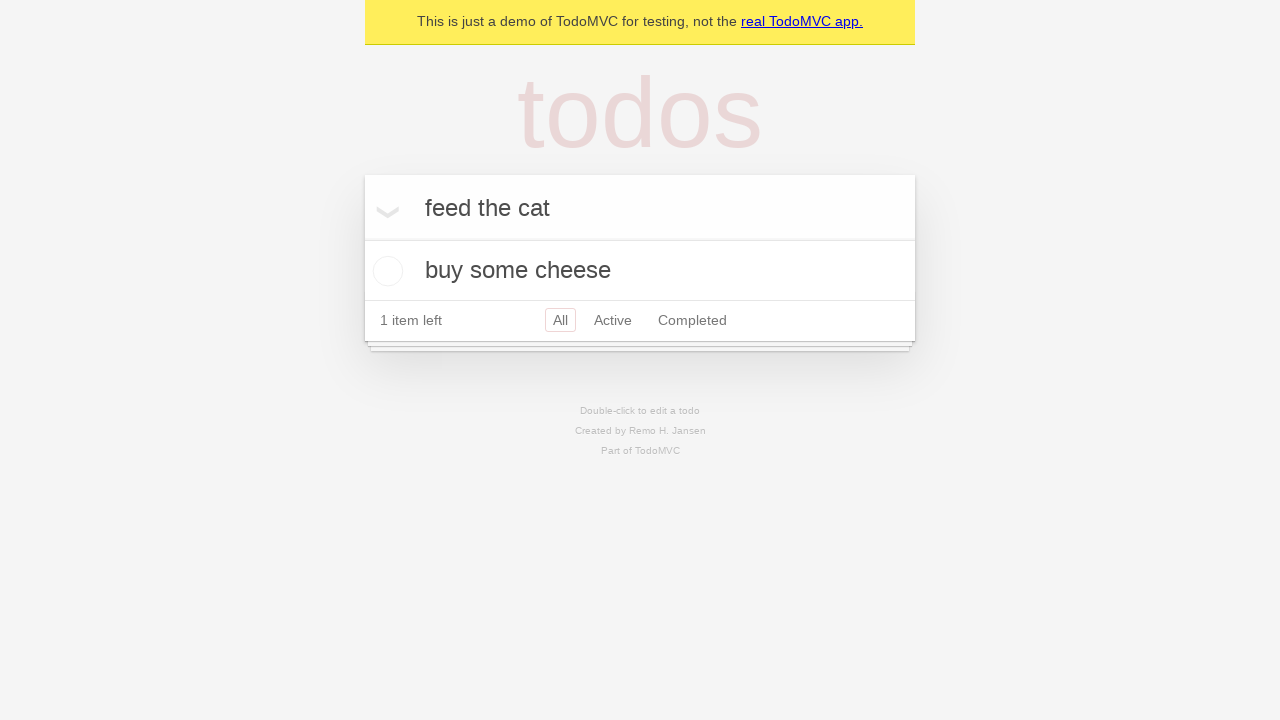

Pressed Enter to create second todo on internal:attr=[placeholder="What needs to be done?"i]
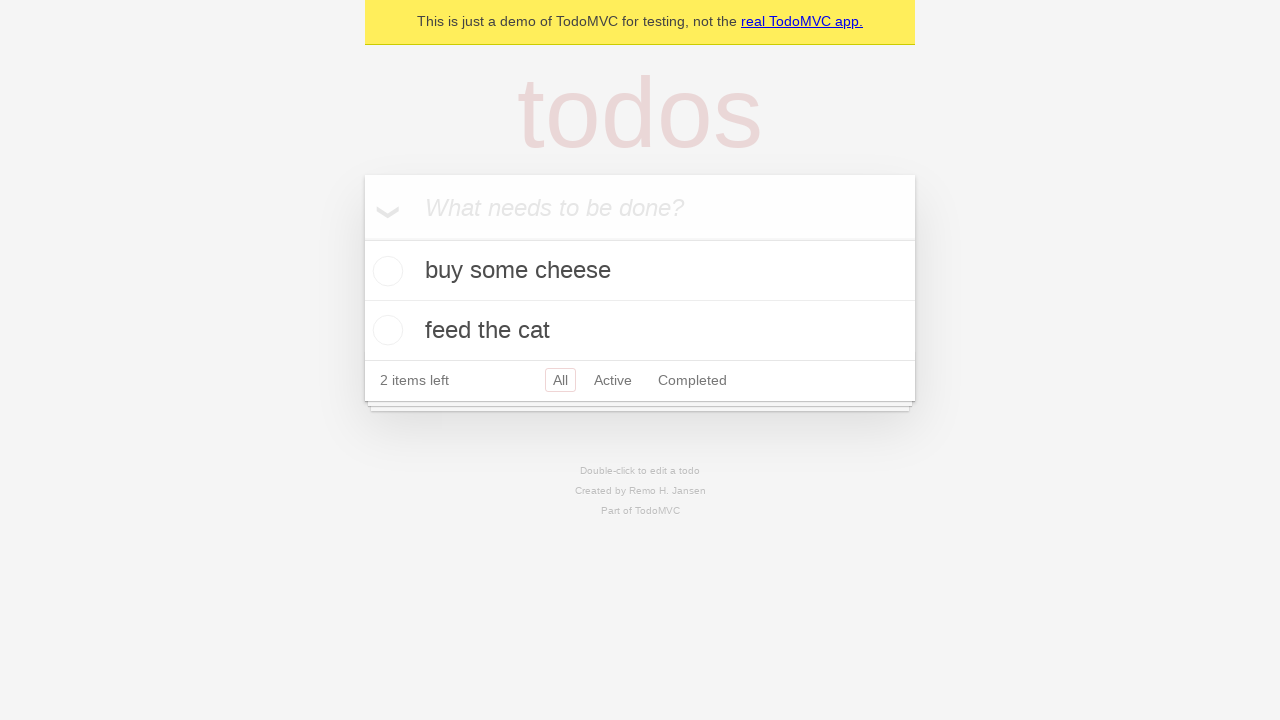

Filled todo input with 'book a doctors appointment' on internal:attr=[placeholder="What needs to be done?"i]
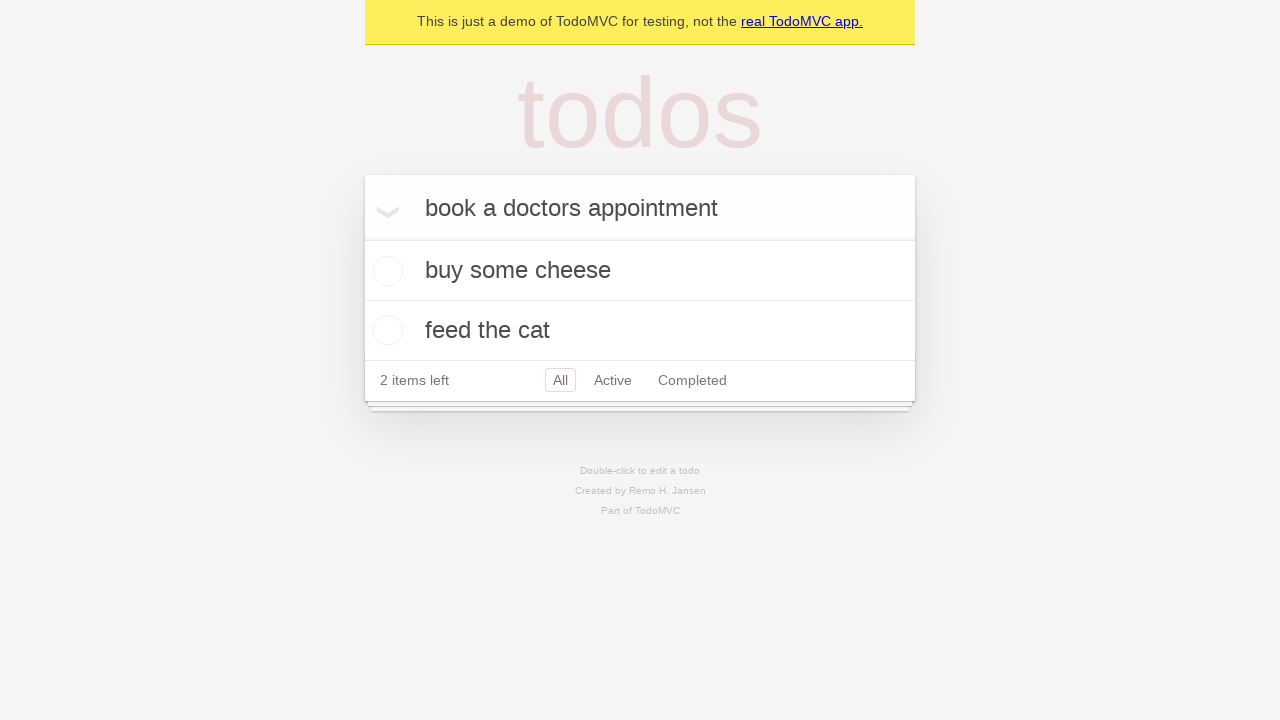

Pressed Enter to create third todo on internal:attr=[placeholder="What needs to be done?"i]
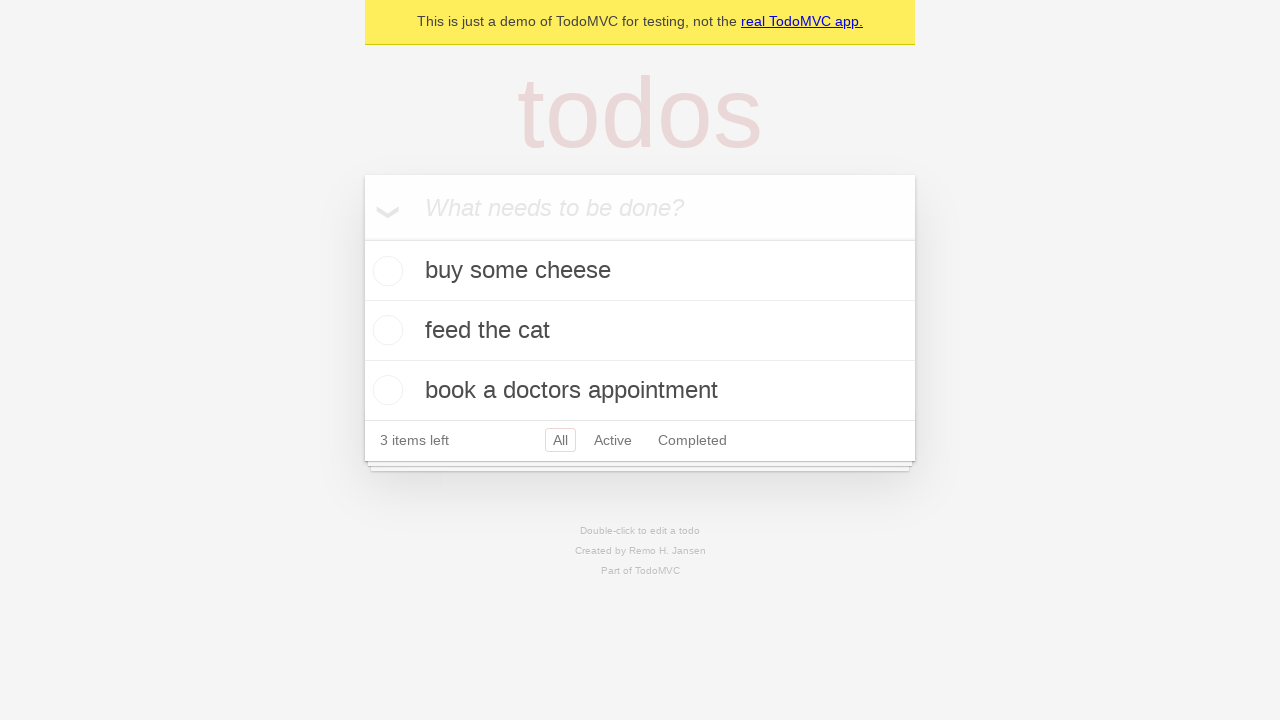

Checked the second todo item (feed the cat) at (385, 330) on internal:testid=[data-testid="todo-item"s] >> nth=1 >> internal:role=checkbox
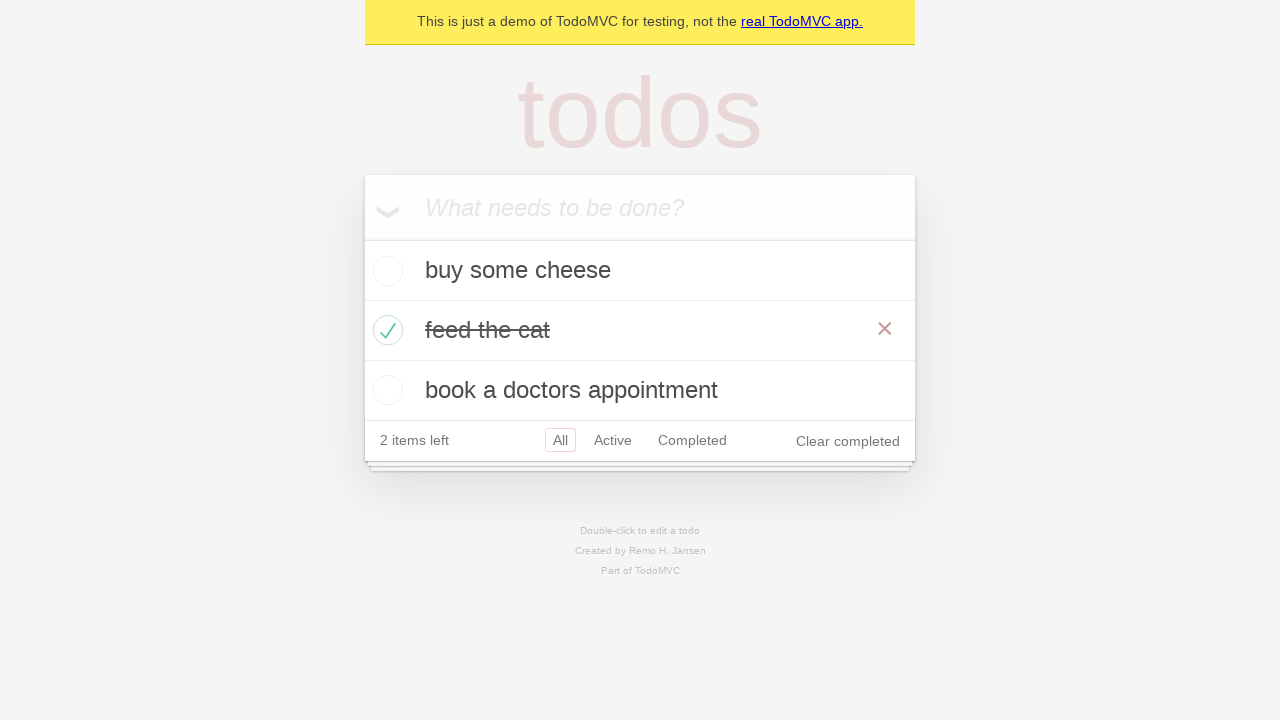

Clicked 'All' filter link at (560, 440) on internal:role=link[name="All"i]
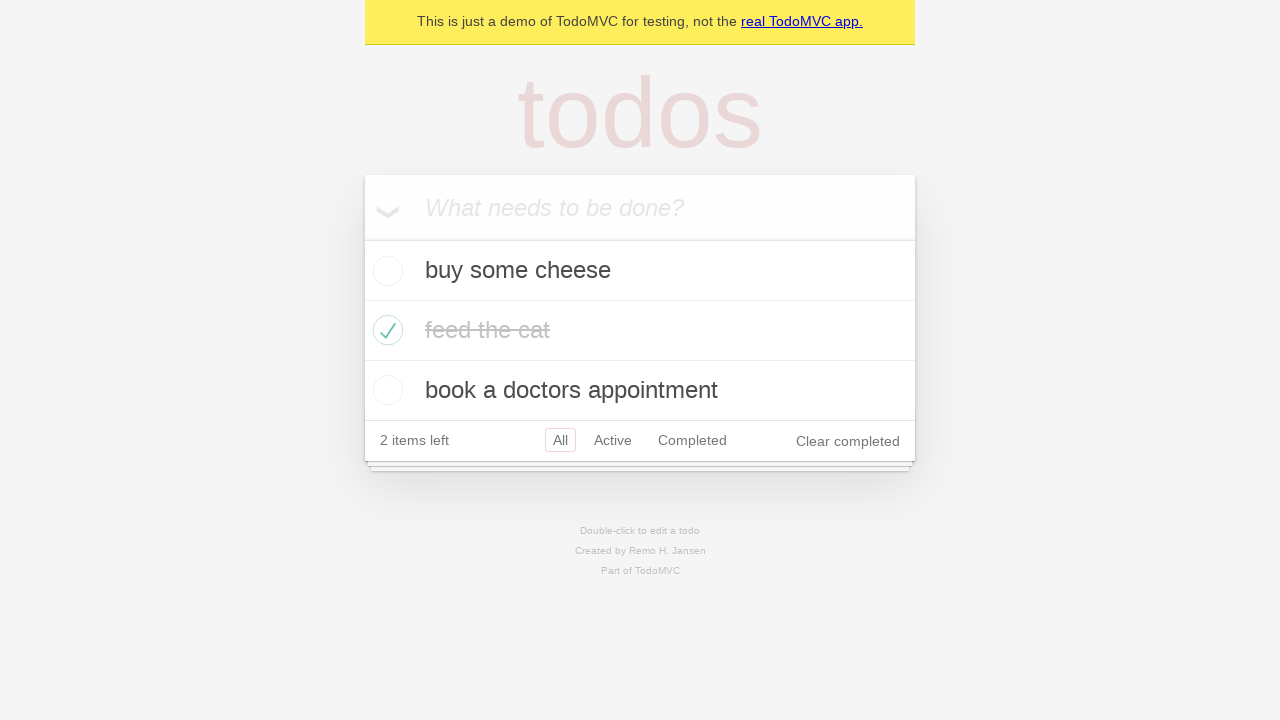

Clicked 'Active' filter link at (613, 440) on internal:role=link[name="Active"i]
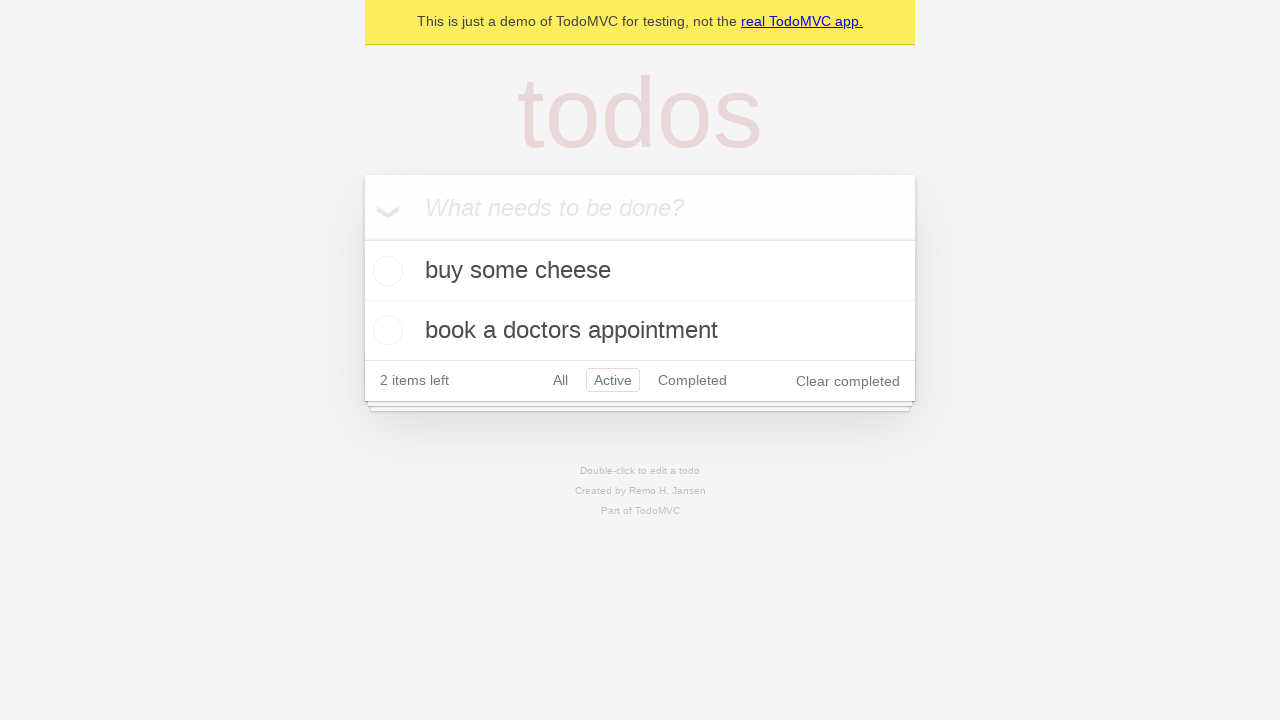

Clicked 'Completed' filter link at (692, 380) on internal:role=link[name="Completed"i]
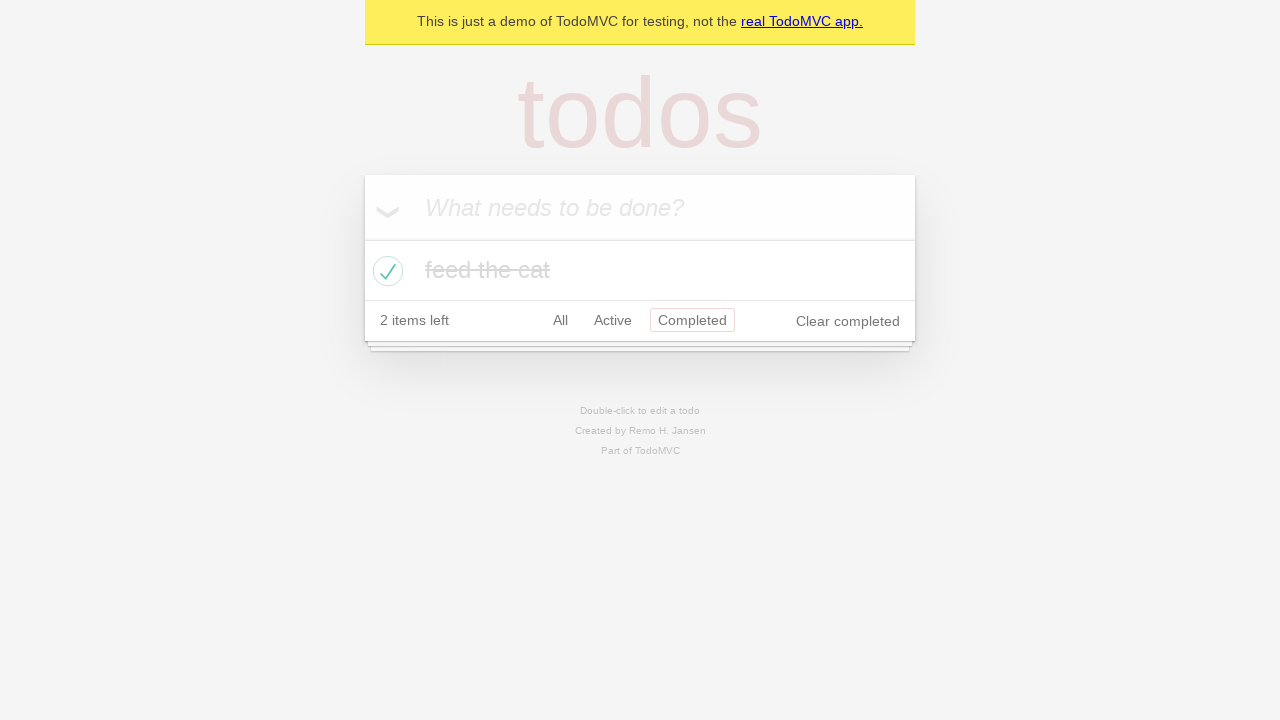

Navigated back using browser back button to 'Active' filter
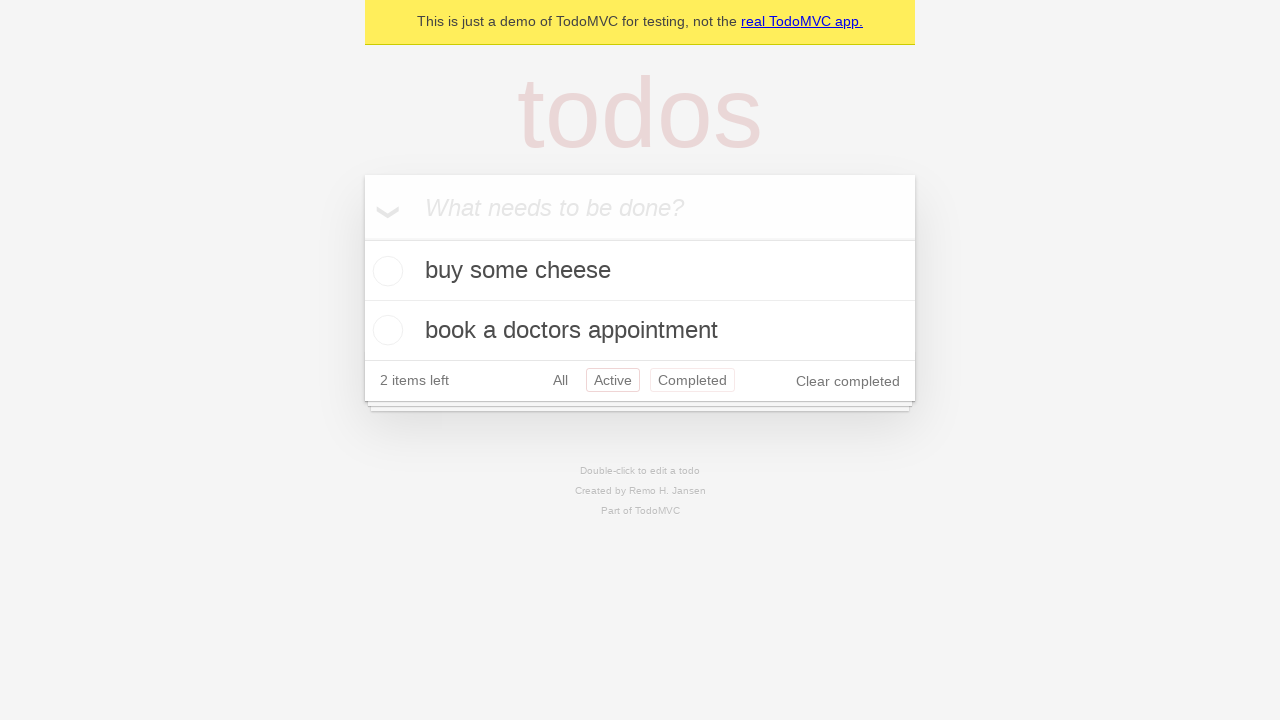

Navigated back using browser back button to 'All' filter
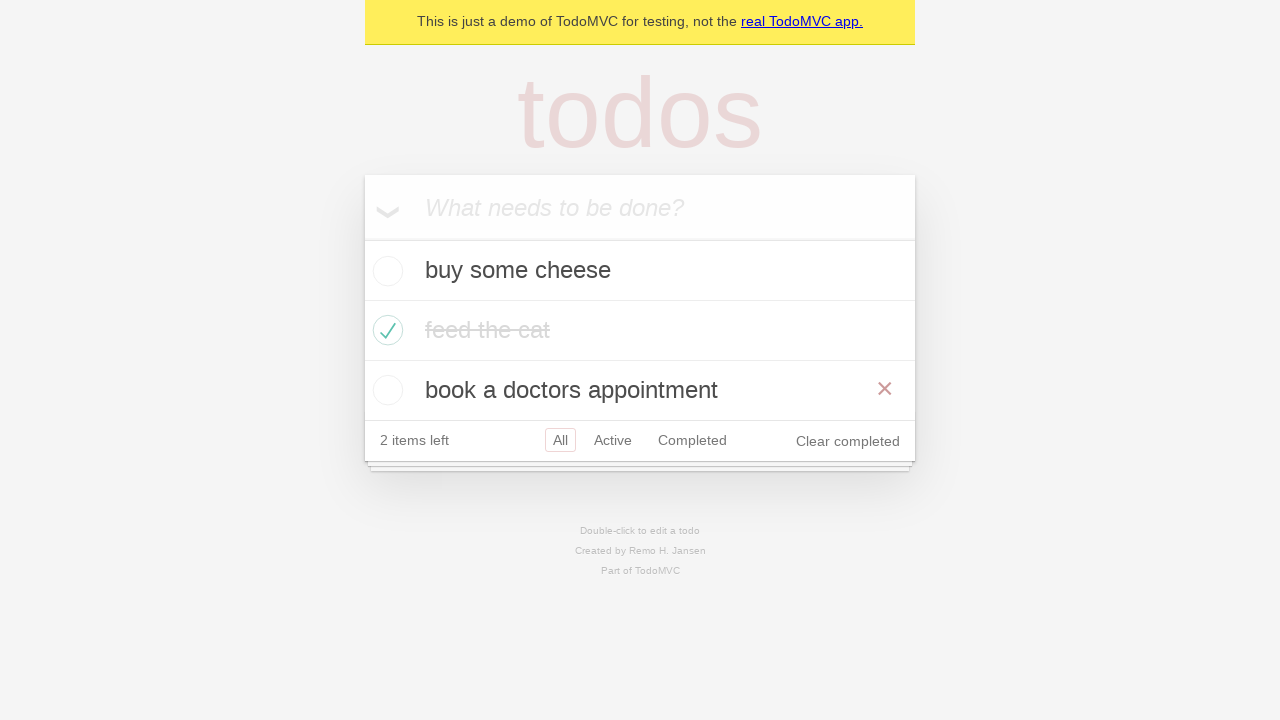

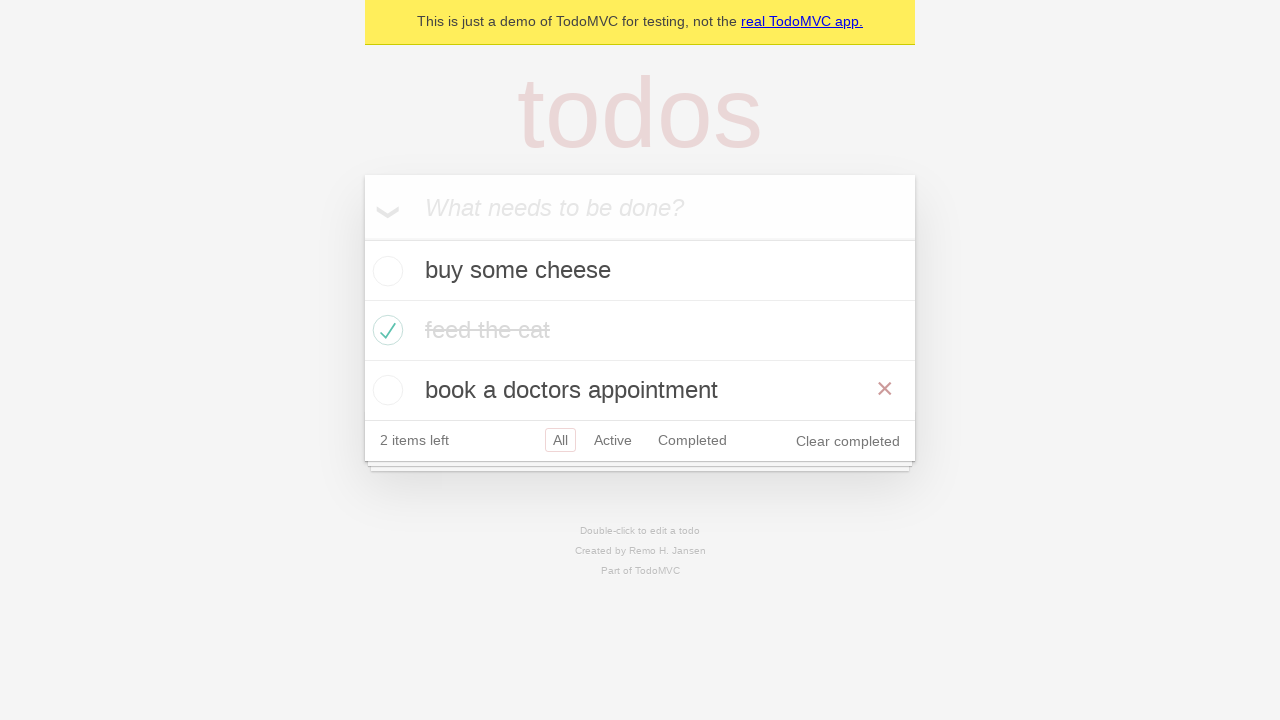